Navigates to the VCTC Pune website and maximizes the browser window

Starting URL: https://vctcpune.com/

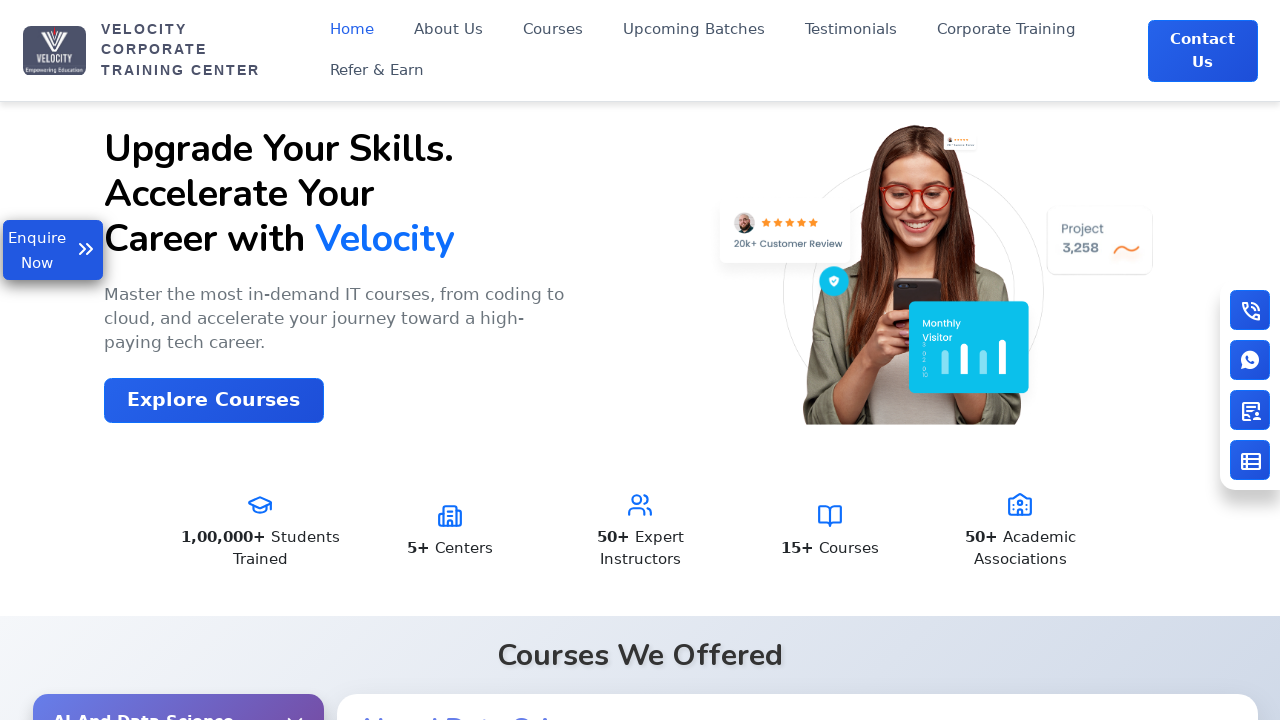

Waited for page to fully load (networkidle)
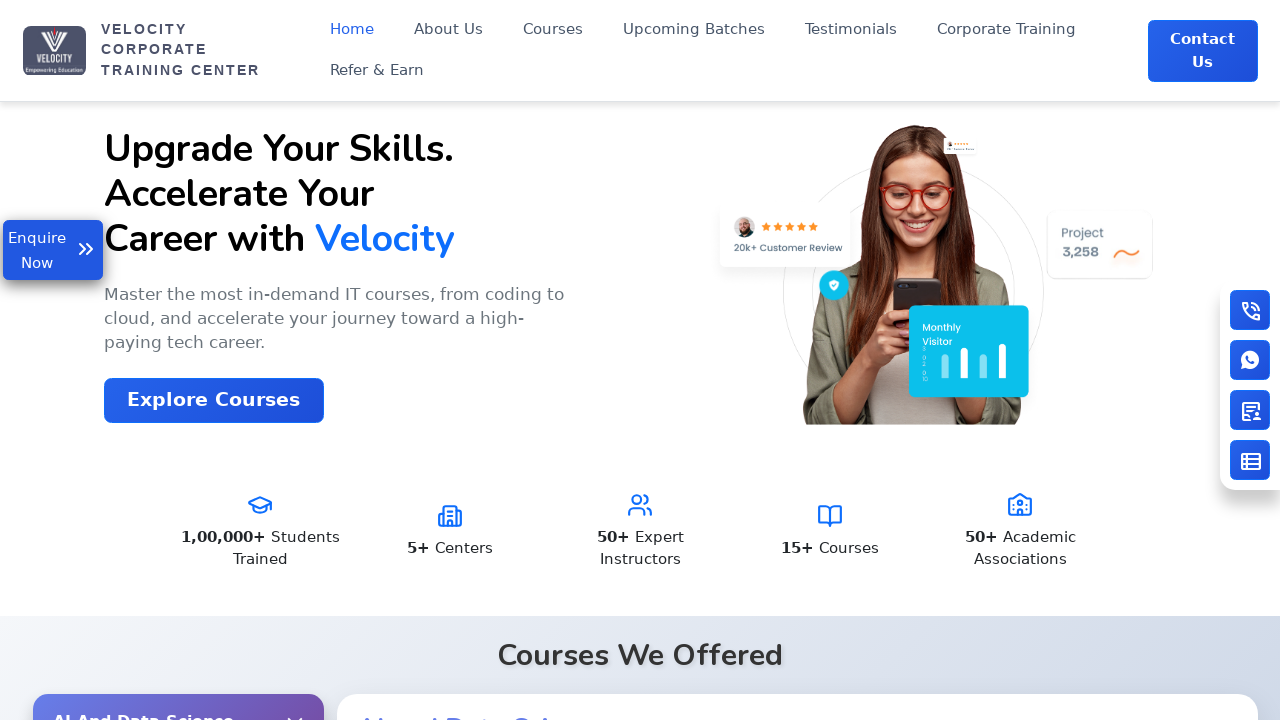

Maximized browser window
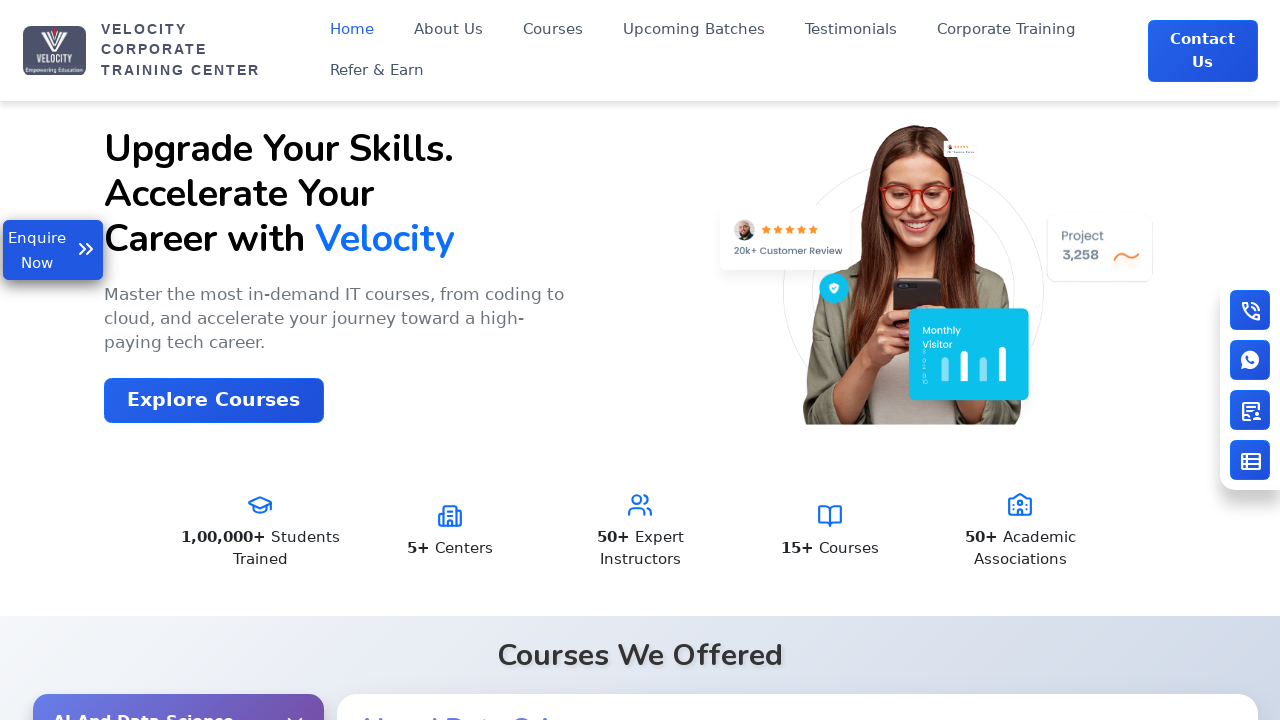

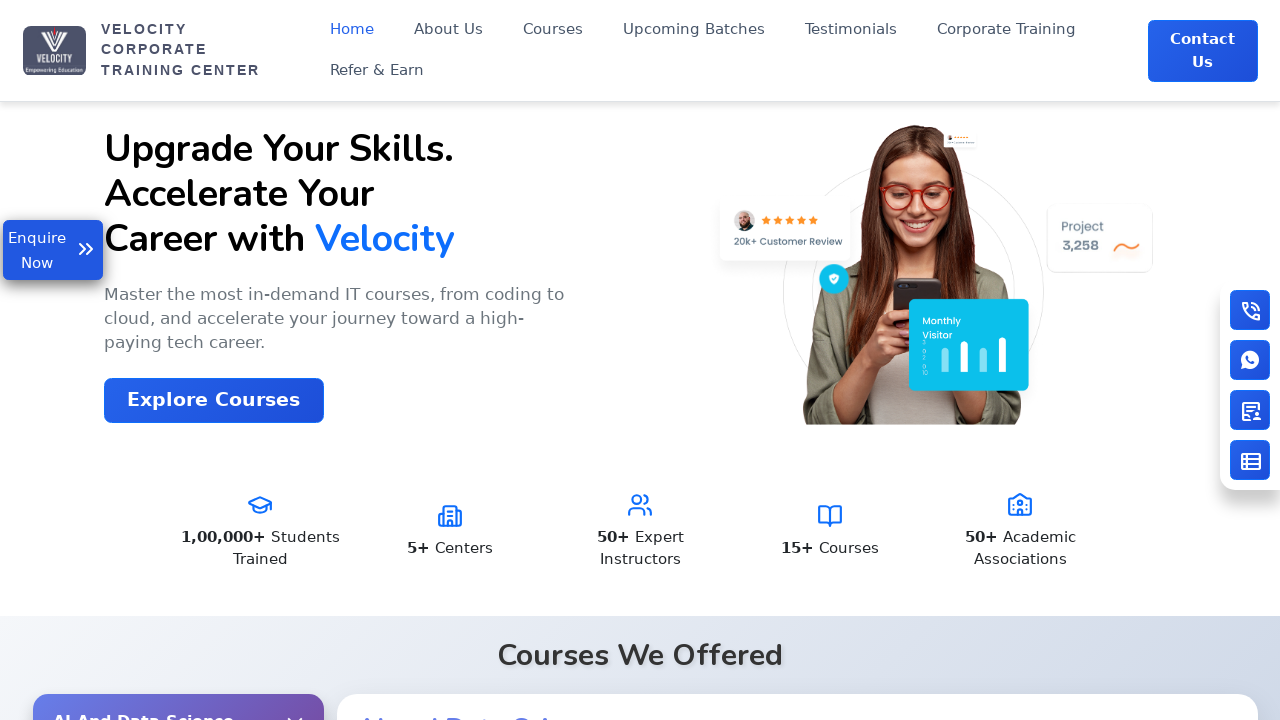